Tests keyboard interactions on a login form, including entering text, pressing Enter to trigger validation, using Tab to navigate between fields, and using Backspace to edit input. Verifies that an error message appears when submitting an incomplete form.

Starting URL: https://popageorgianvictor.github.io/PUBLISHED-WEBPAGES/login_sign_up

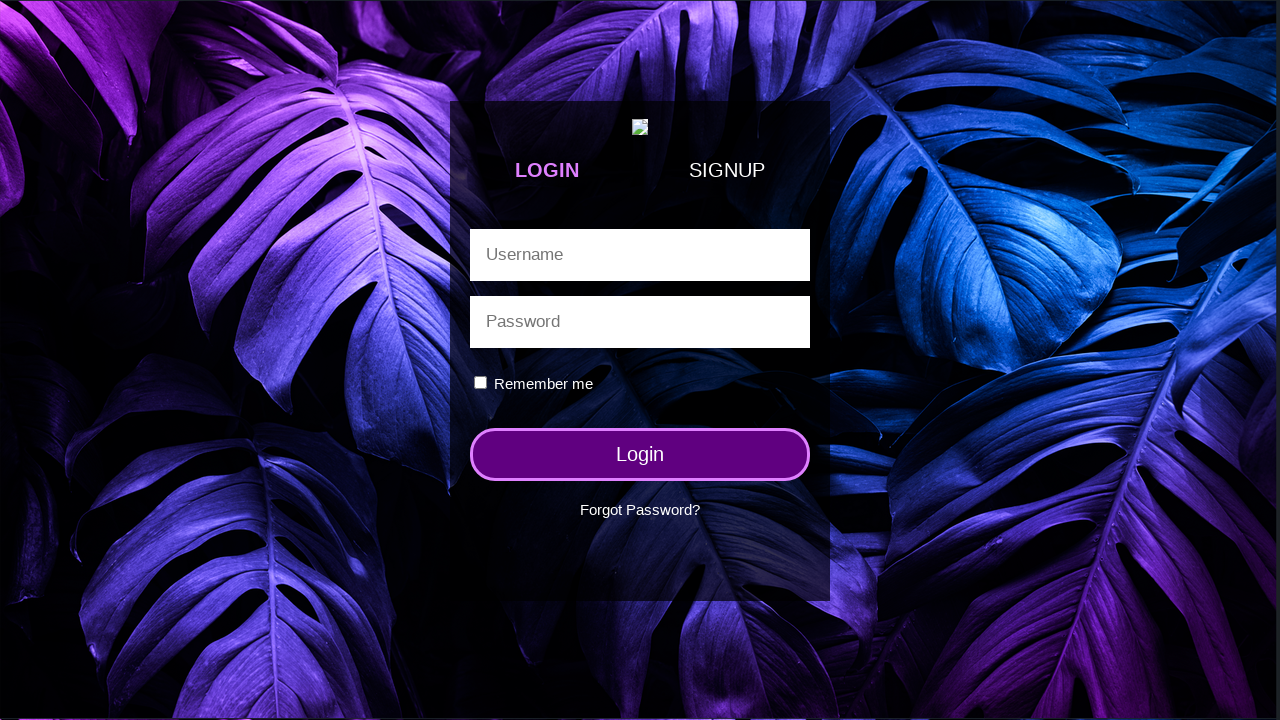

Filled username field with 'my first login' on #logName
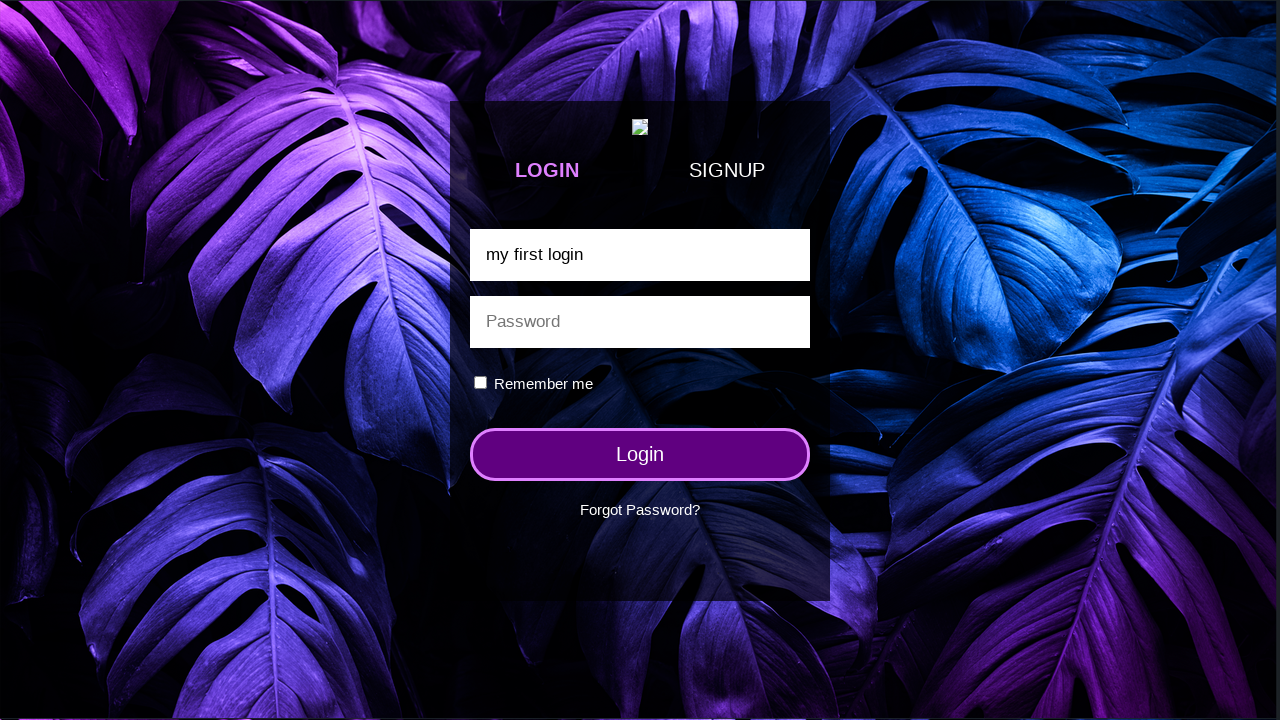

Pressed Enter on username field to trigger validation on #logName
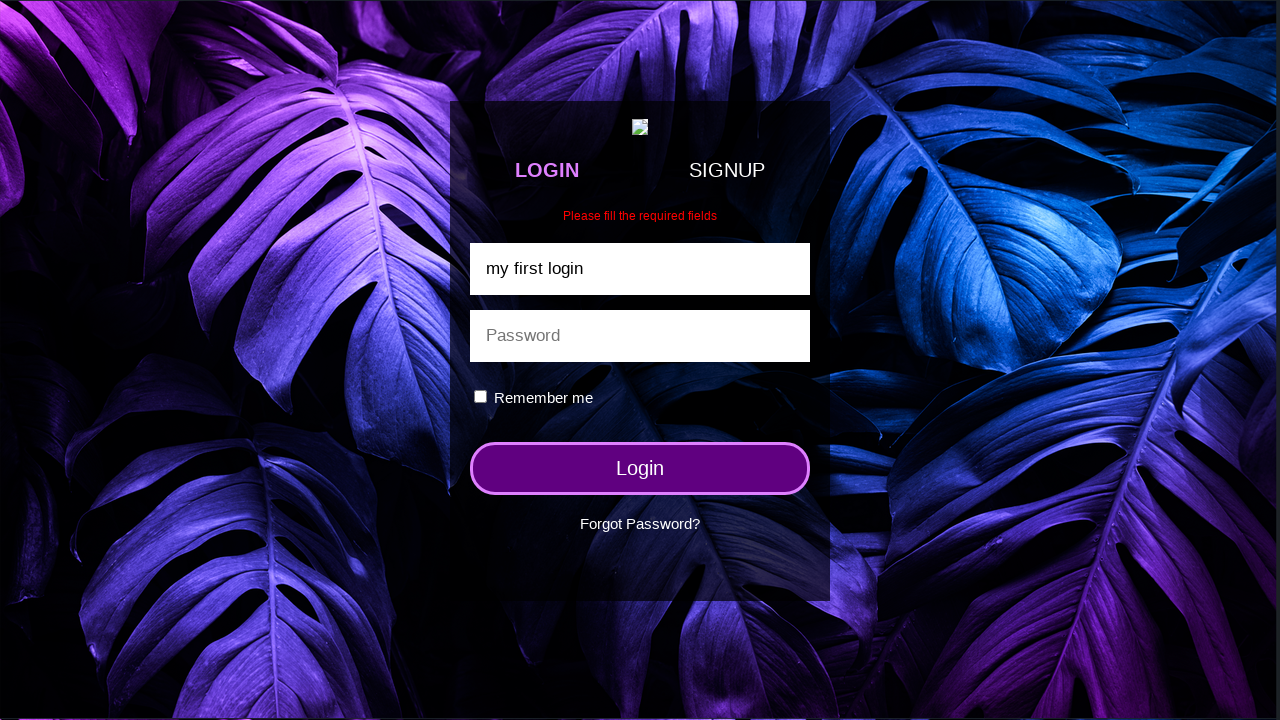

Error message appeared after incomplete form submission
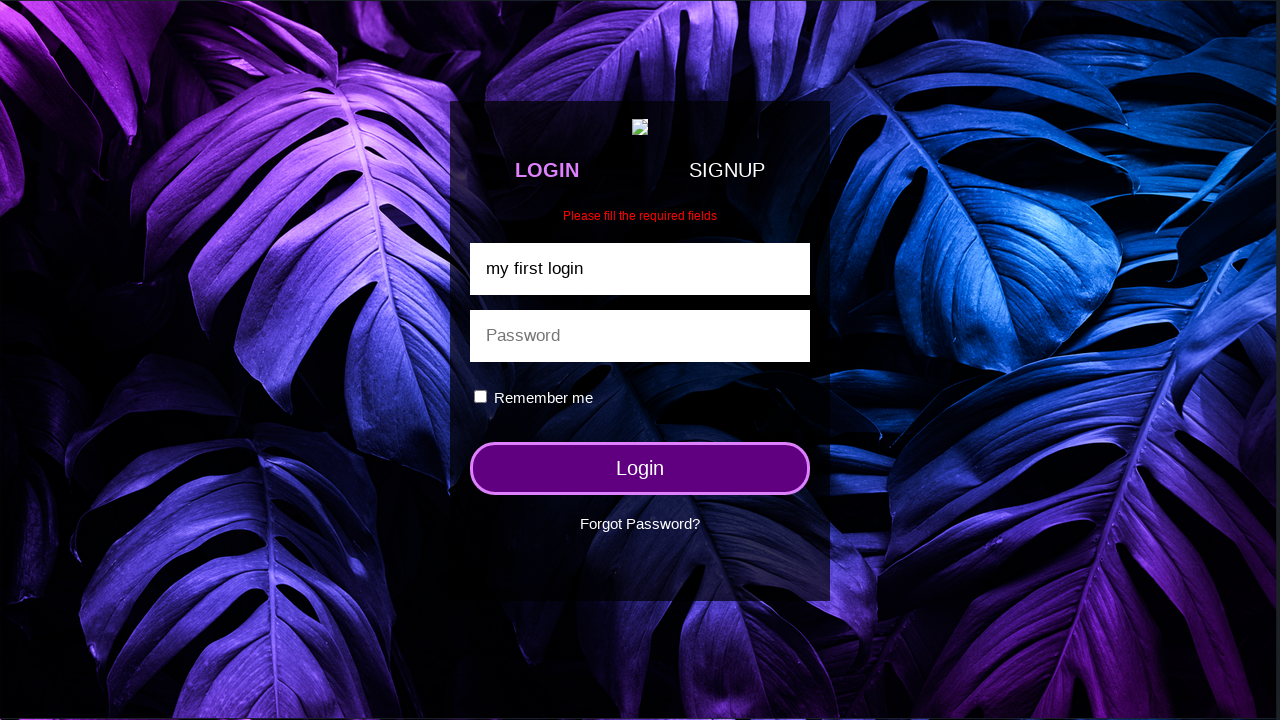

Verified error message text is correct
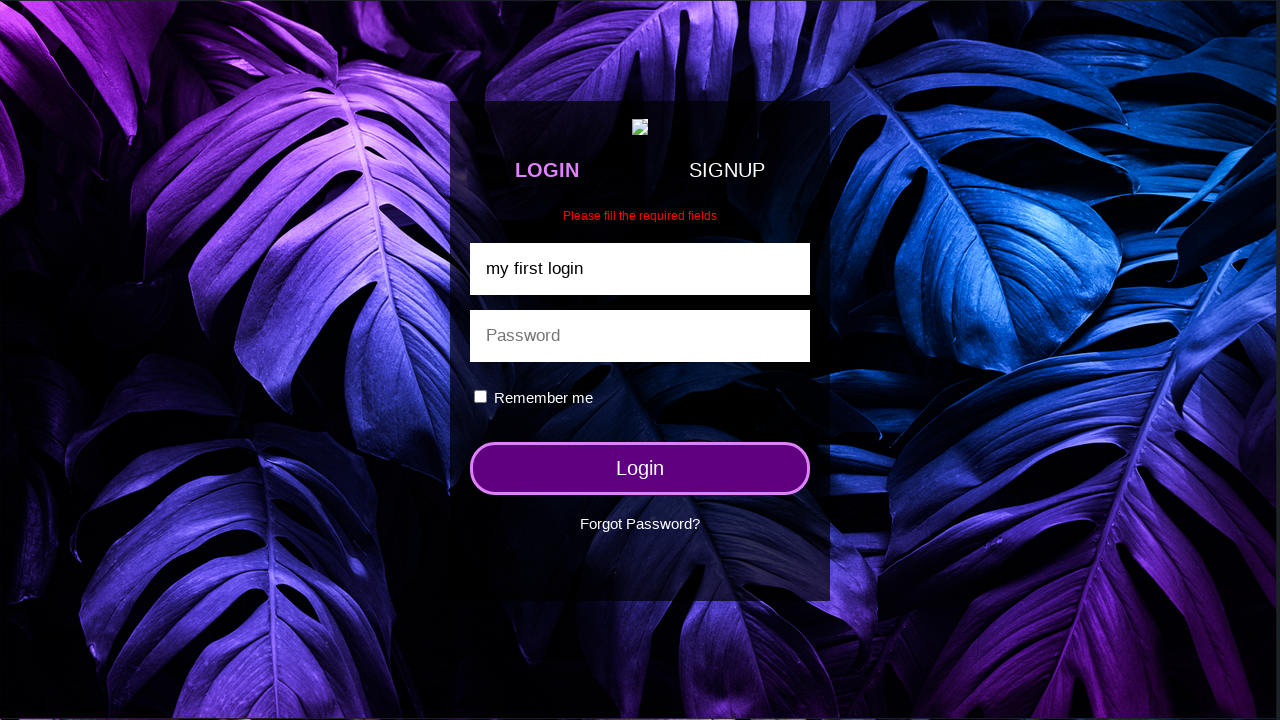

Pressed Tab to navigate from username to password field on #logName
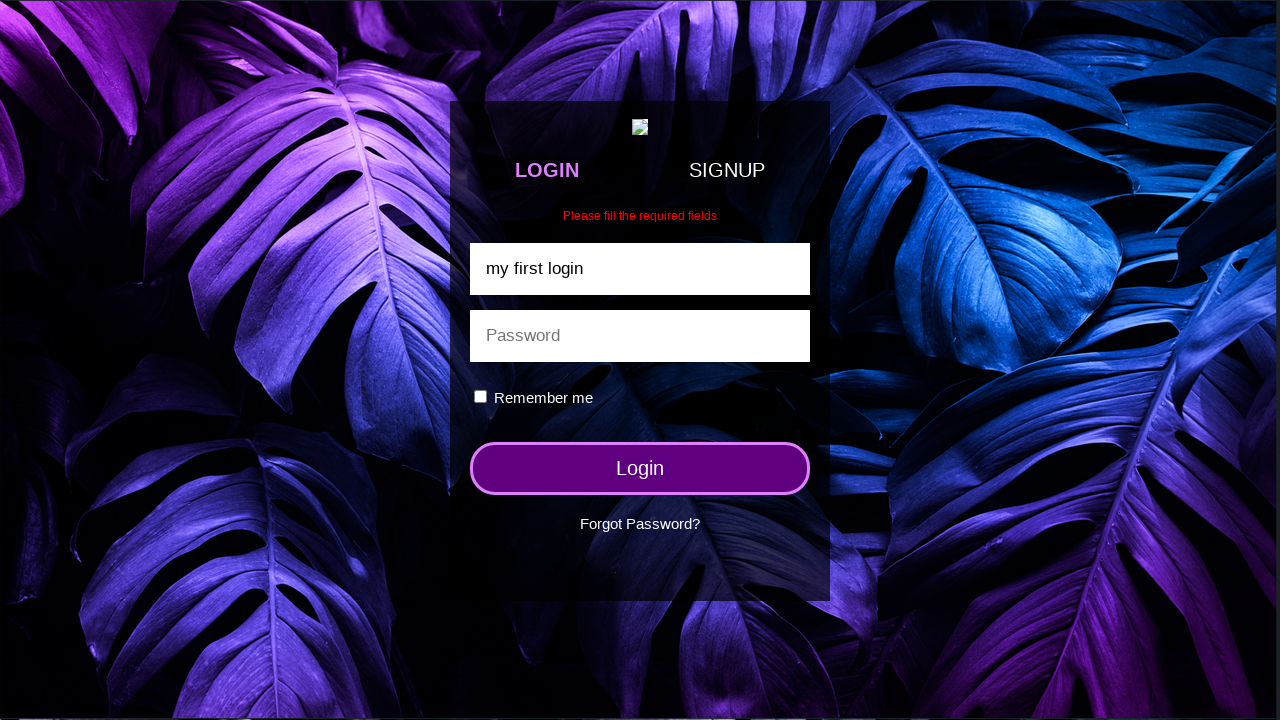

Filled password field with 'my first password' on #logPassword
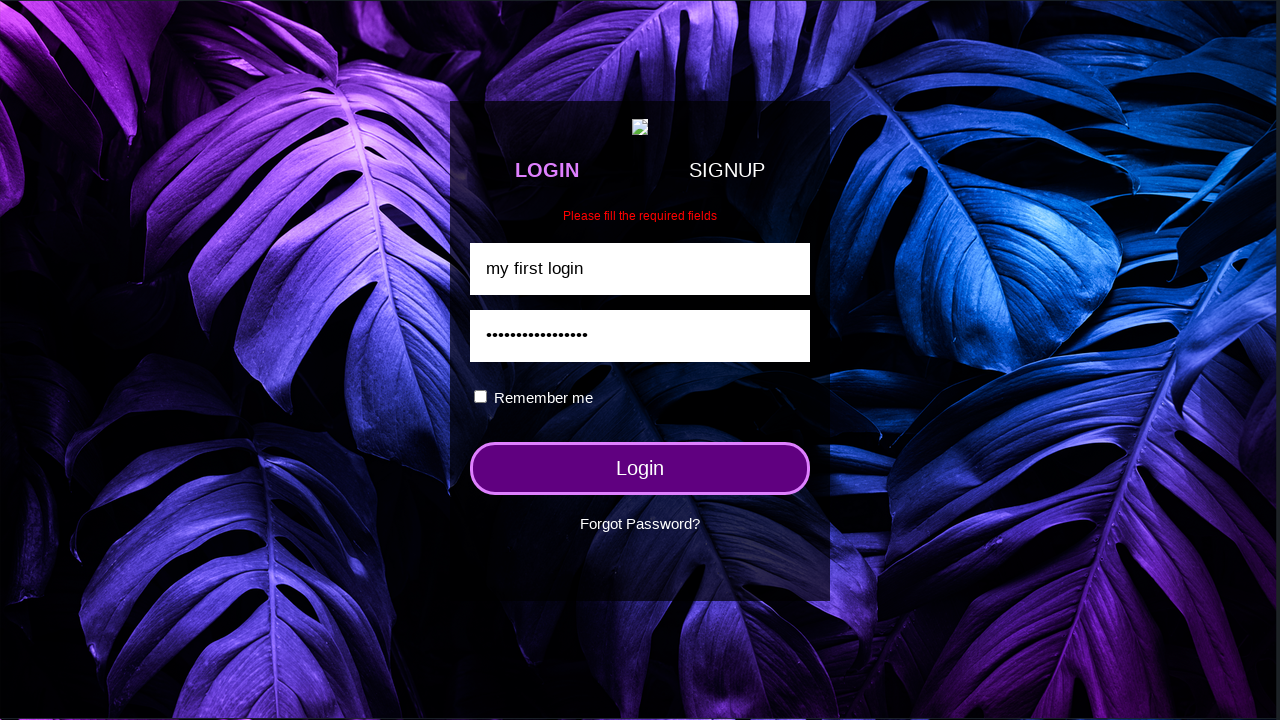

Pressed Backspace to delete last character from password field on #logPassword
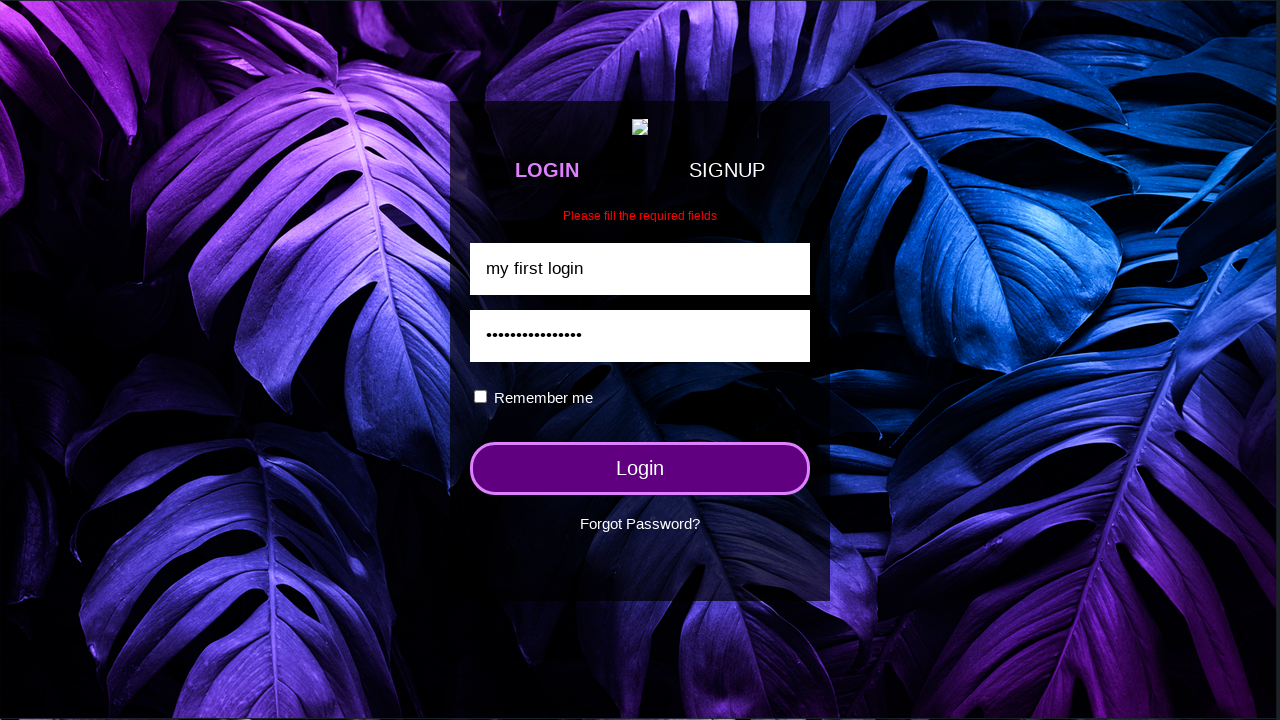

Typed '###hacking###' into password field on #logPassword
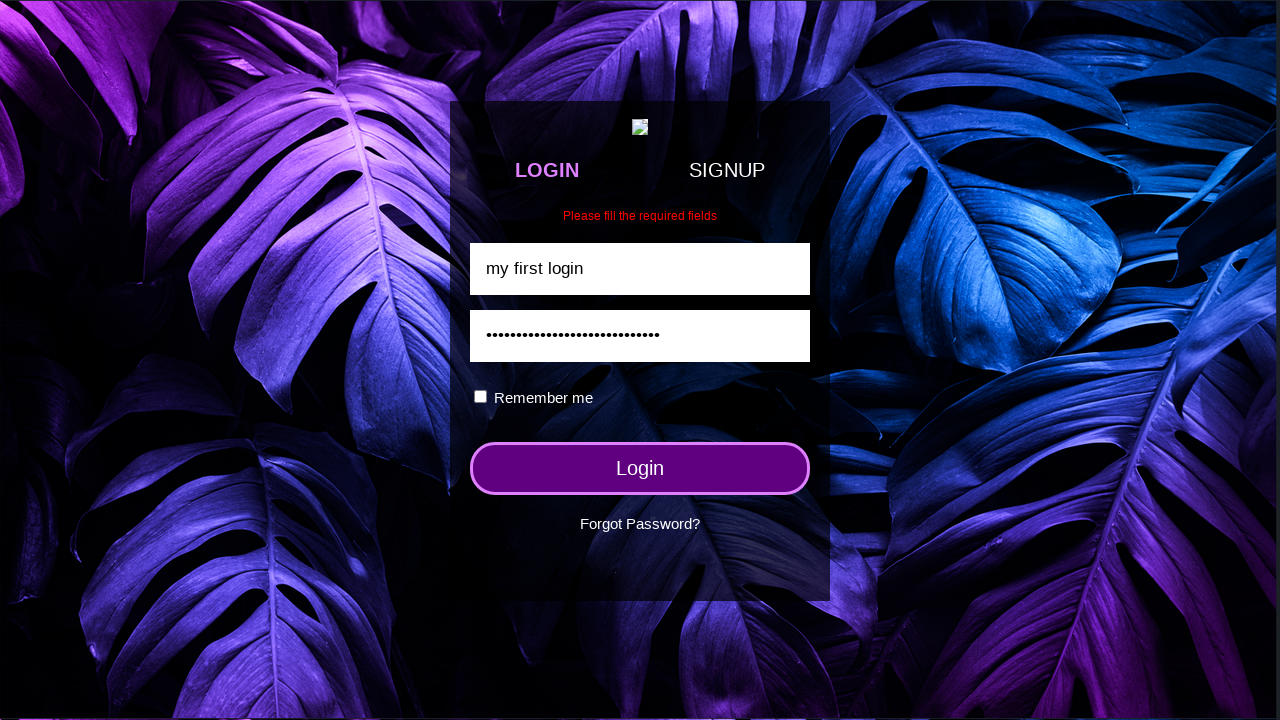

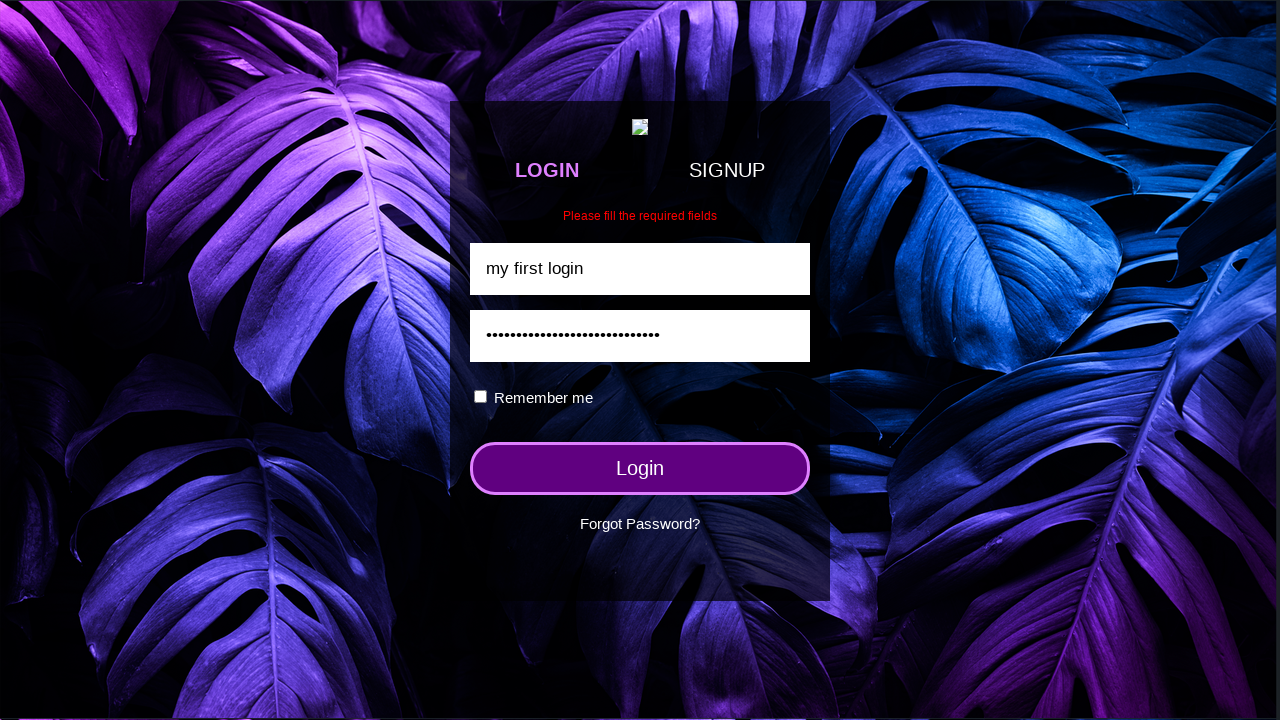